Tests checkbox selection functionality by finding all checkboxes on the page and clicking a subset of them (from index 2 to the 4th from last)

Starting URL: https://testautomationpractice.blogspot.com/

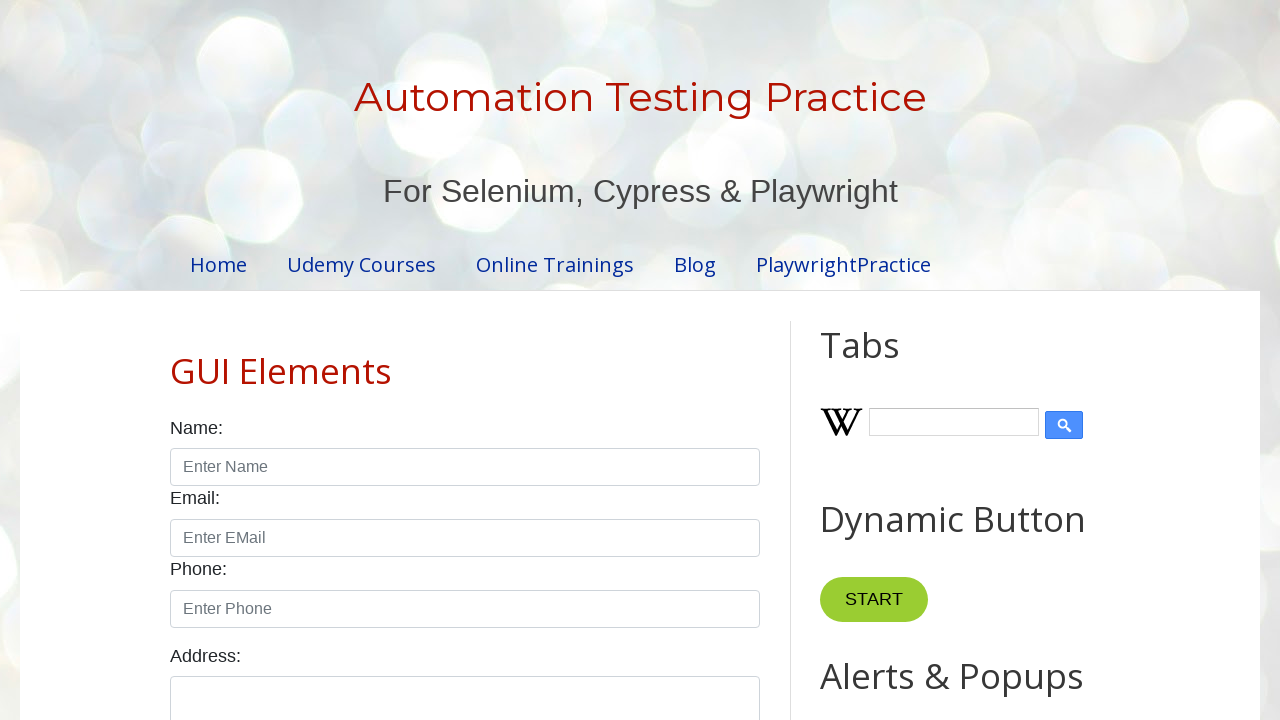

Waited for checkbox elements to be present on the page
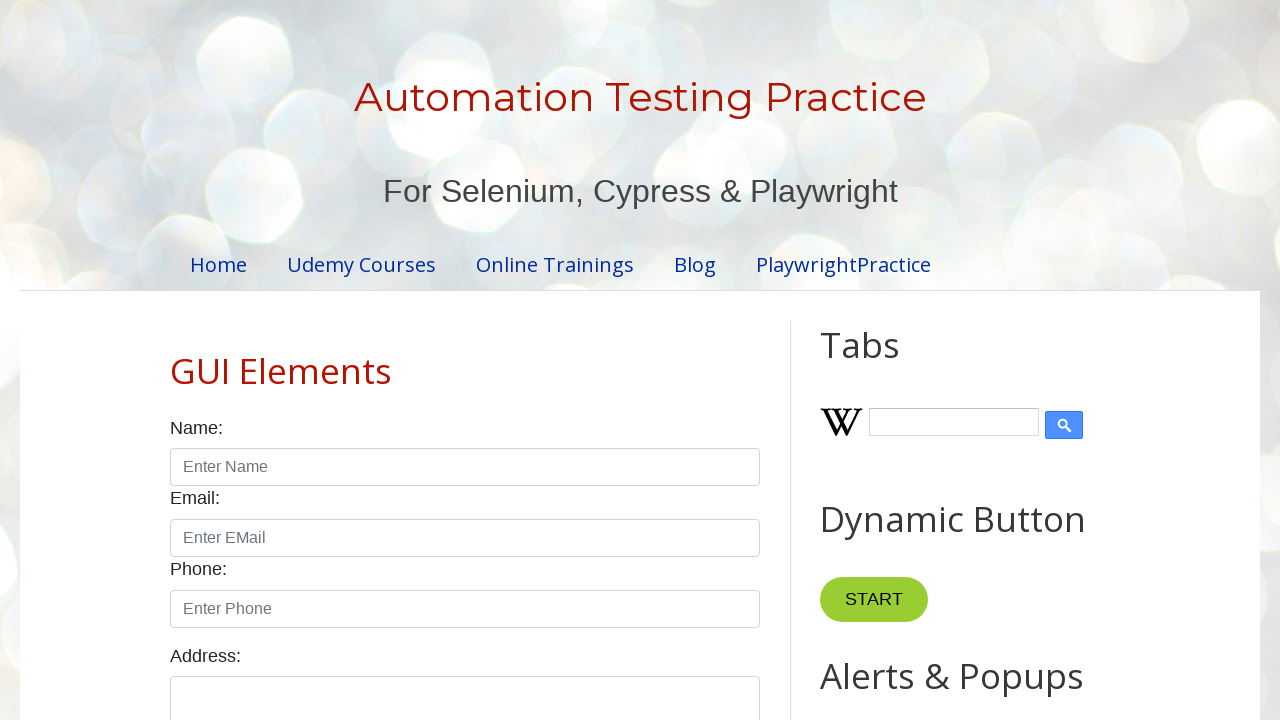

Located all checkbox parent div elements
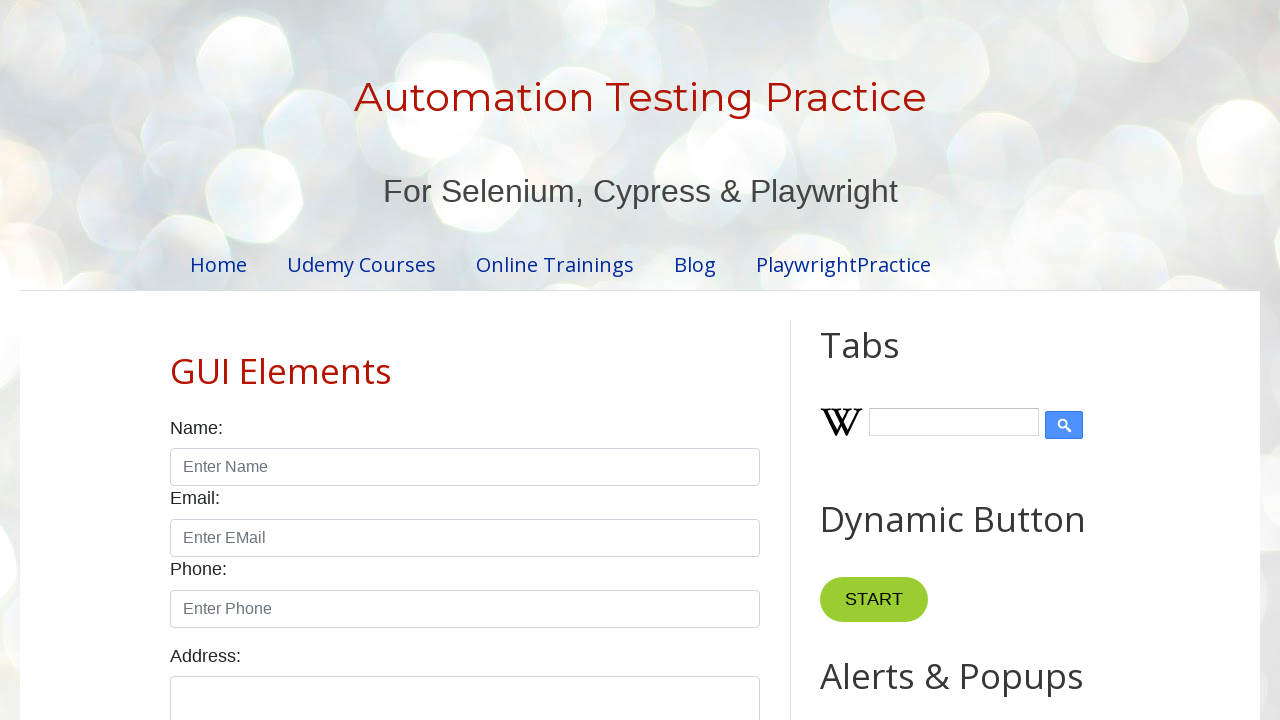

Found 7 total checkboxes on the webpage
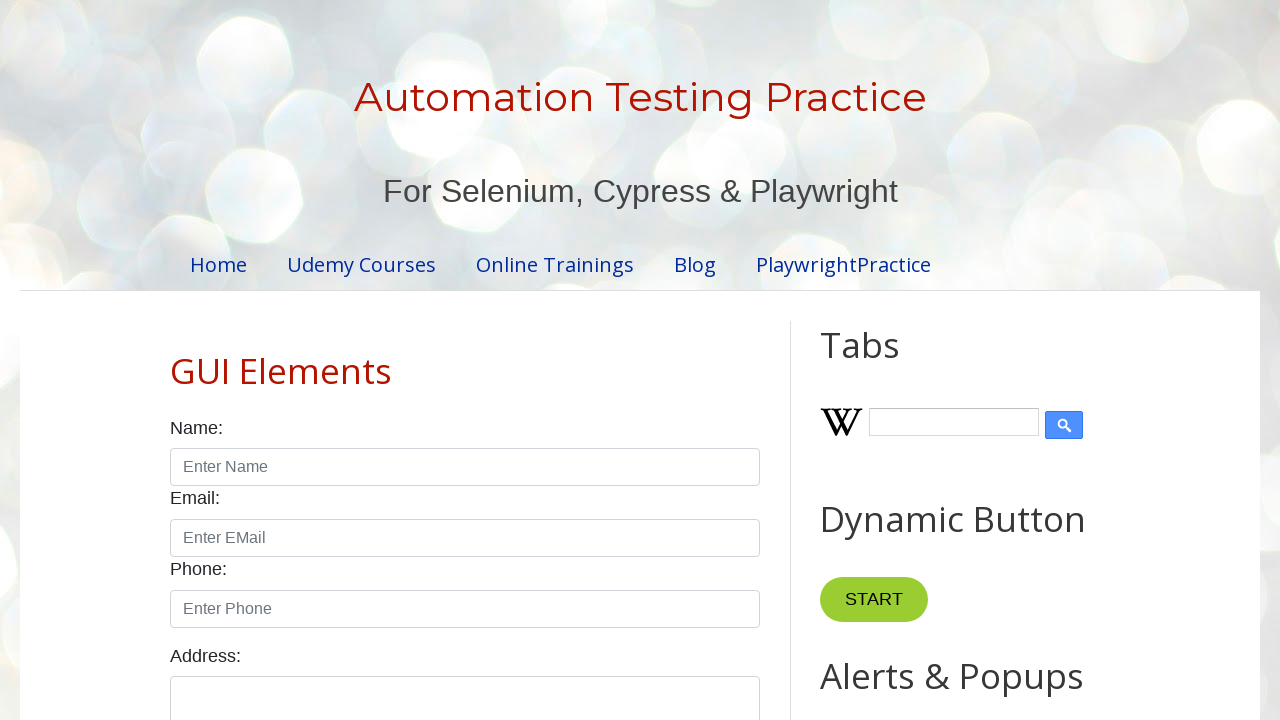

Clicked checkbox at index 2 at (408, 360) on xpath=//*[@type='checkbox']/parent::div >> nth=2
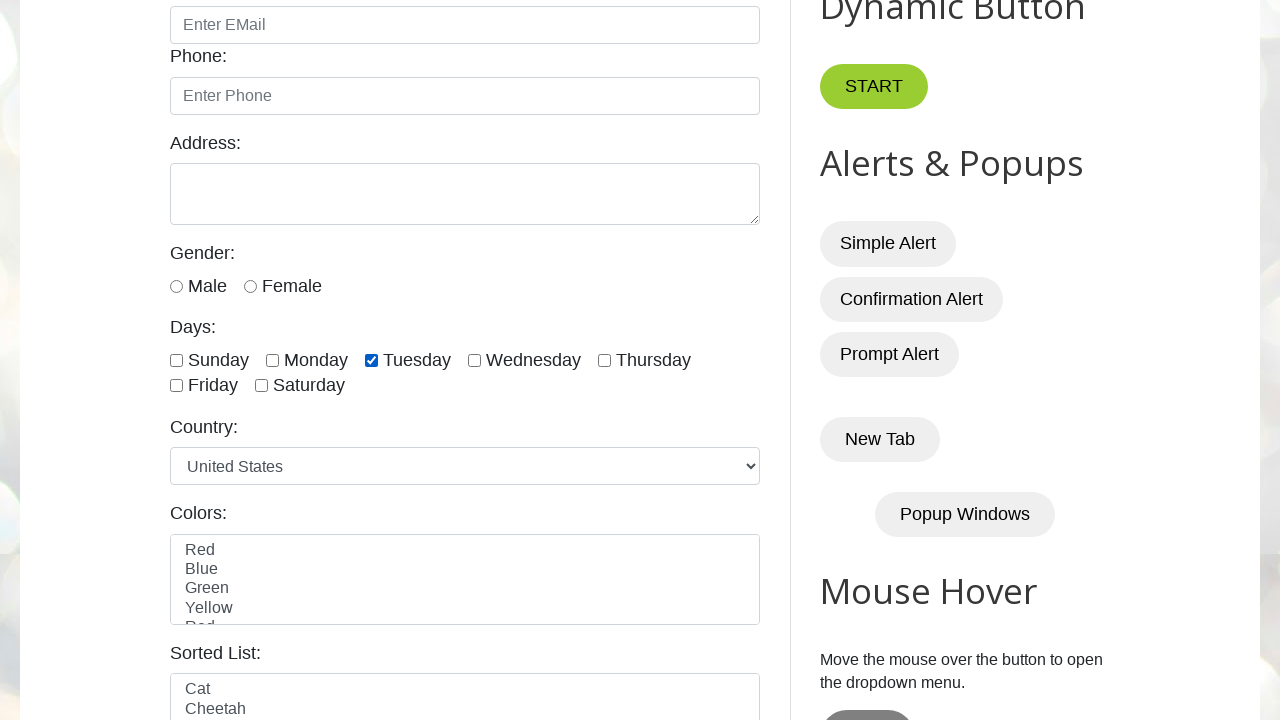

Clicked checkbox at index 3 at (524, 360) on xpath=//*[@type='checkbox']/parent::div >> nth=3
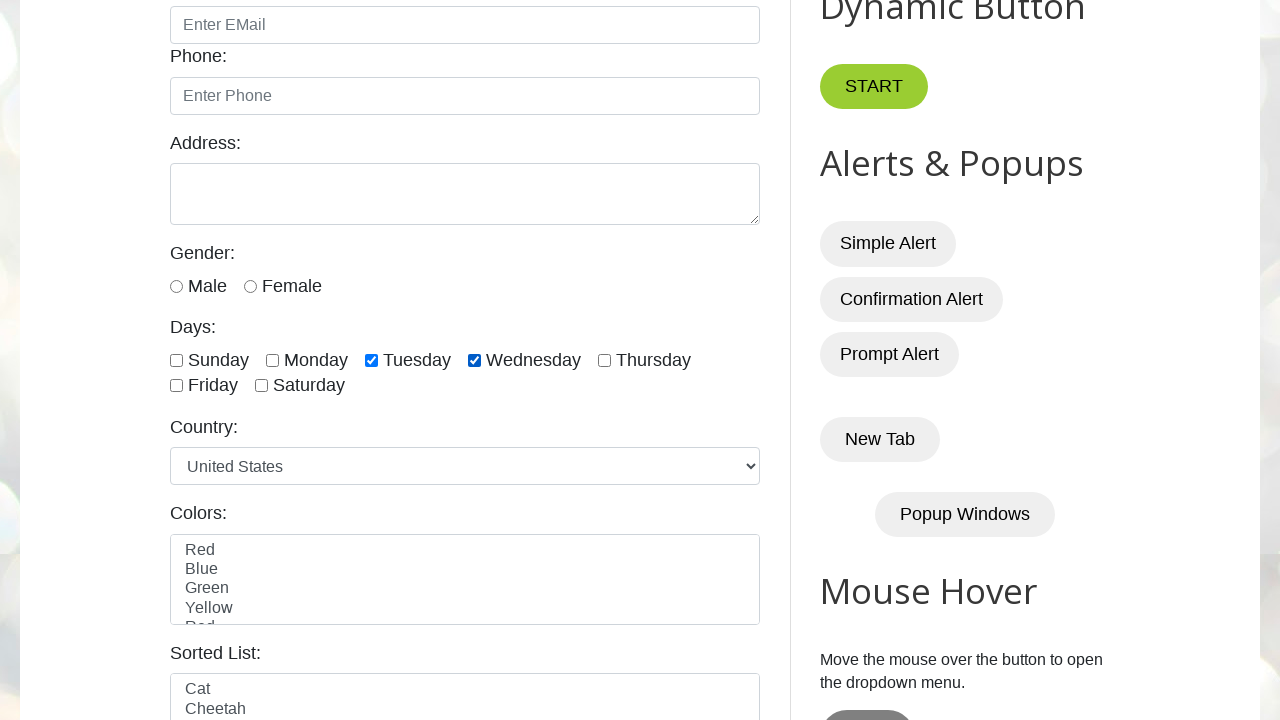

Clicked checkbox at index 4 at (644, 360) on xpath=//*[@type='checkbox']/parent::div >> nth=4
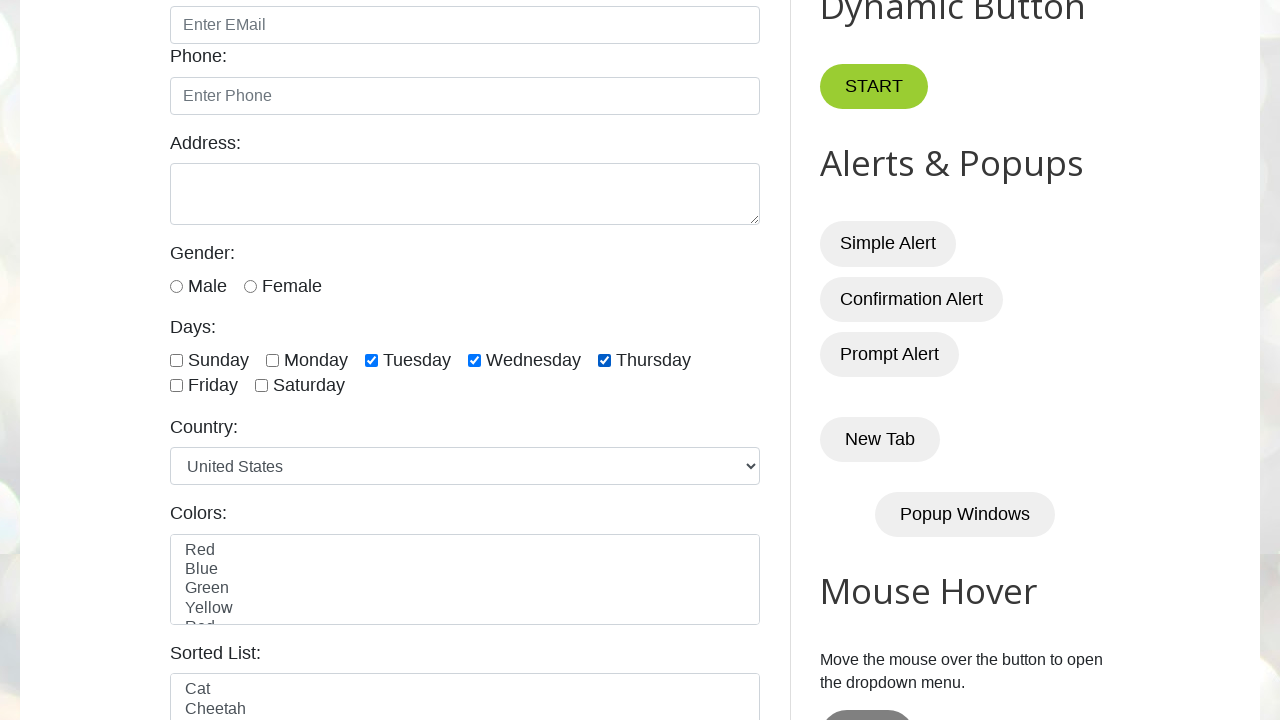

Successfully selected all checkboxes from index 2 to 4th from last
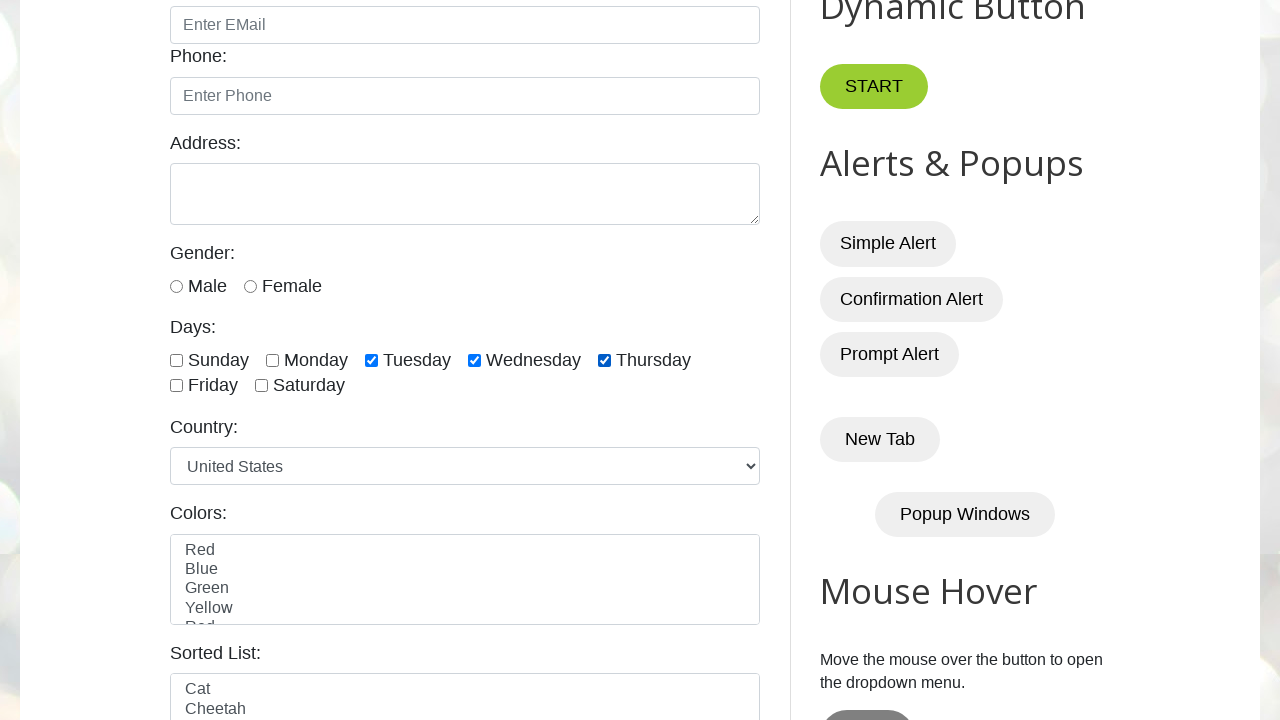

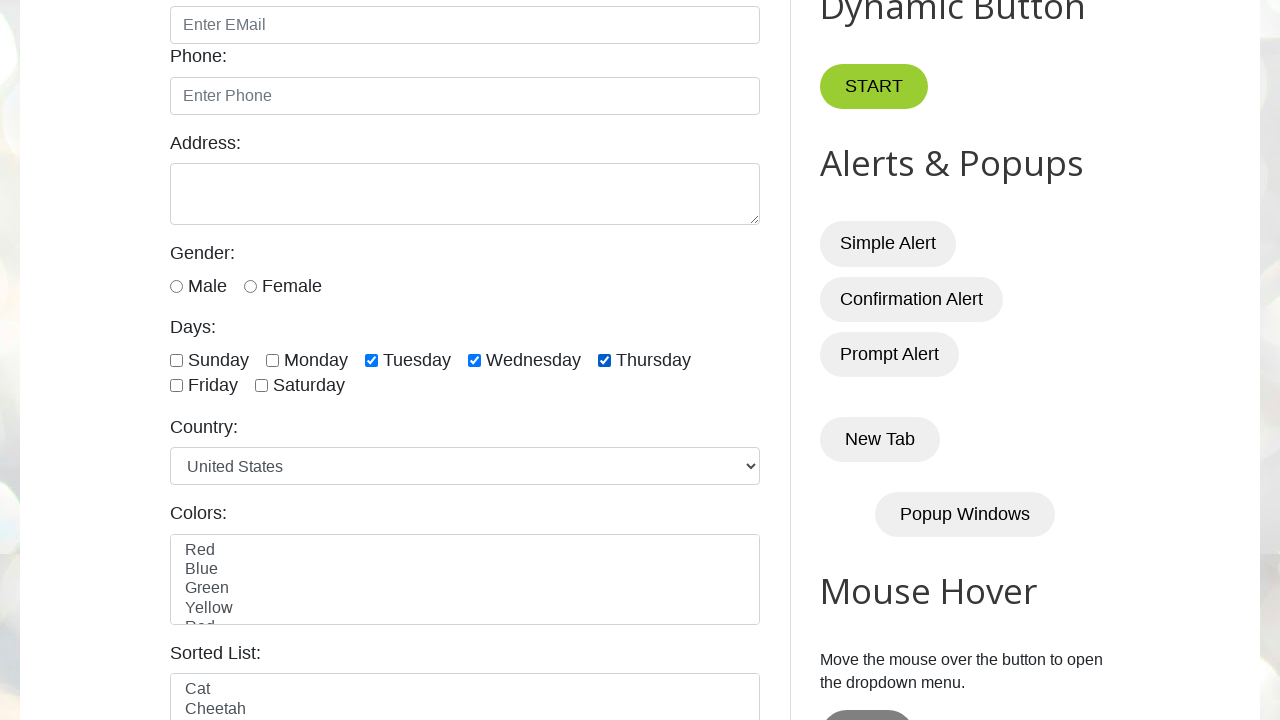